Tests the demo automation testing homepage by filling an email field, clearing it, refilling it, clicking an enter button, and selecting a skill from a dropdown.

Starting URL: https://demo.automationtesting.in/

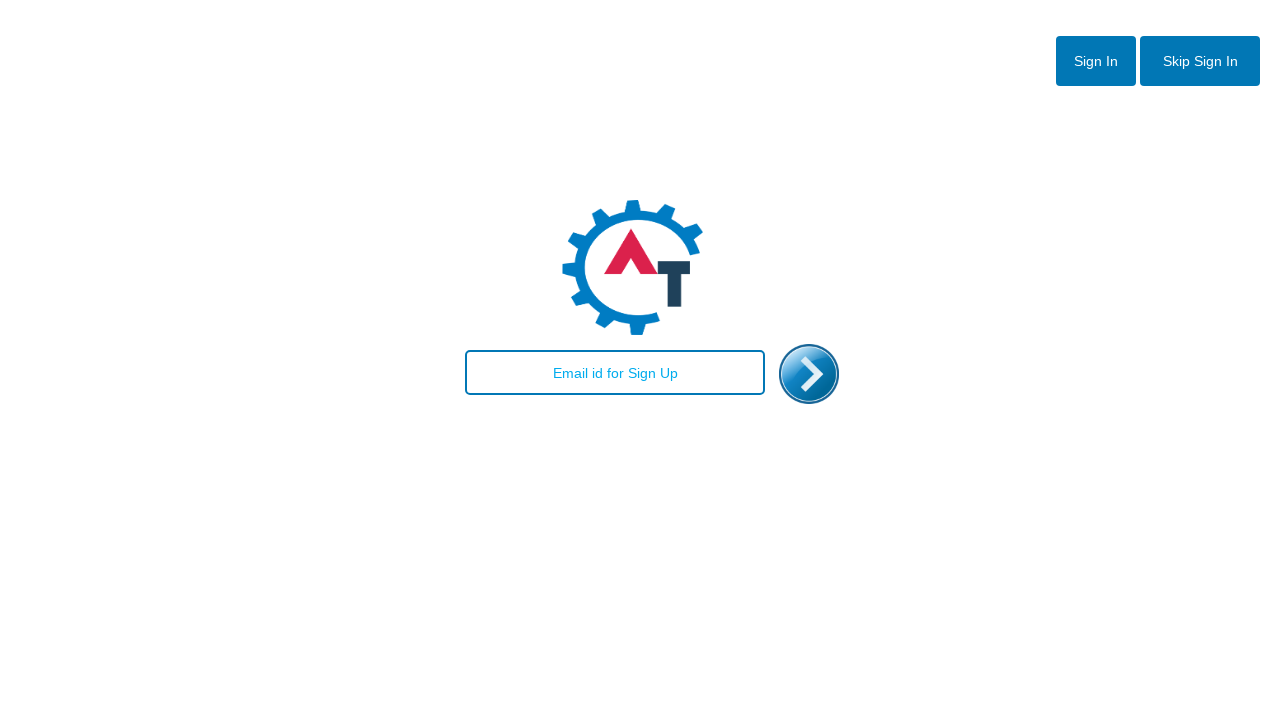

Filled email field with 'testuser@example.com' on #email
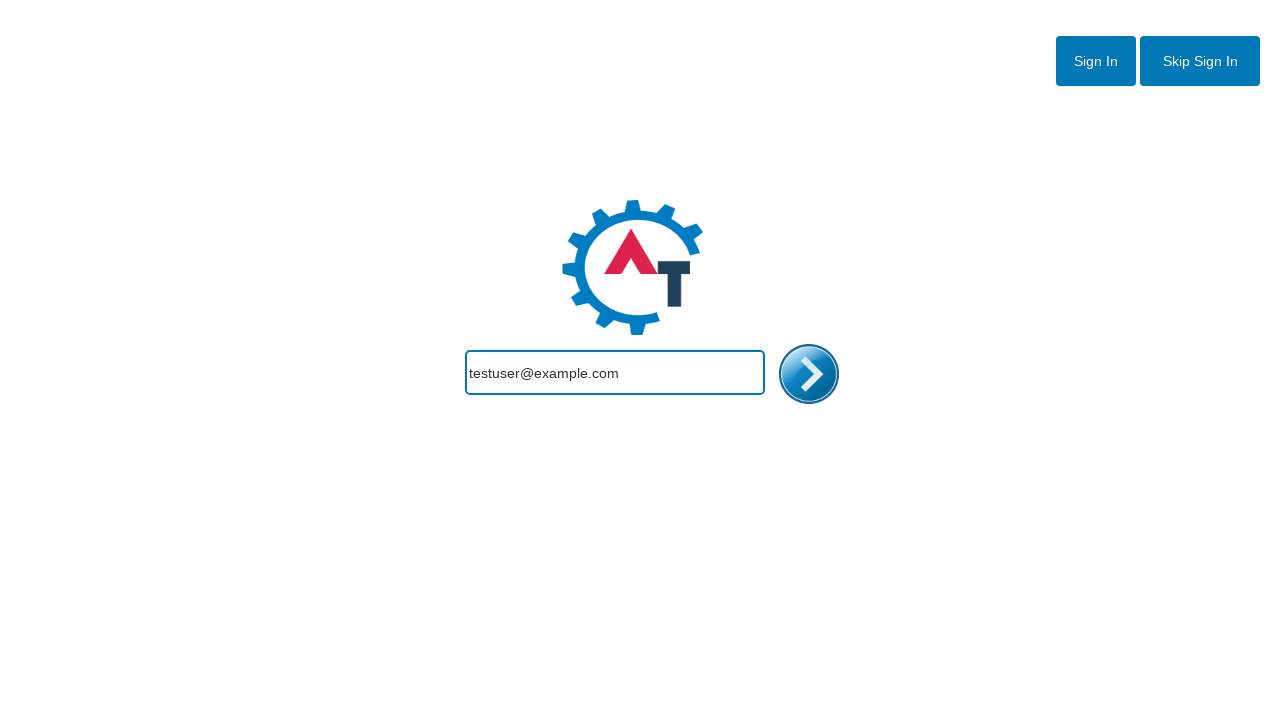

Cleared the email field on #email
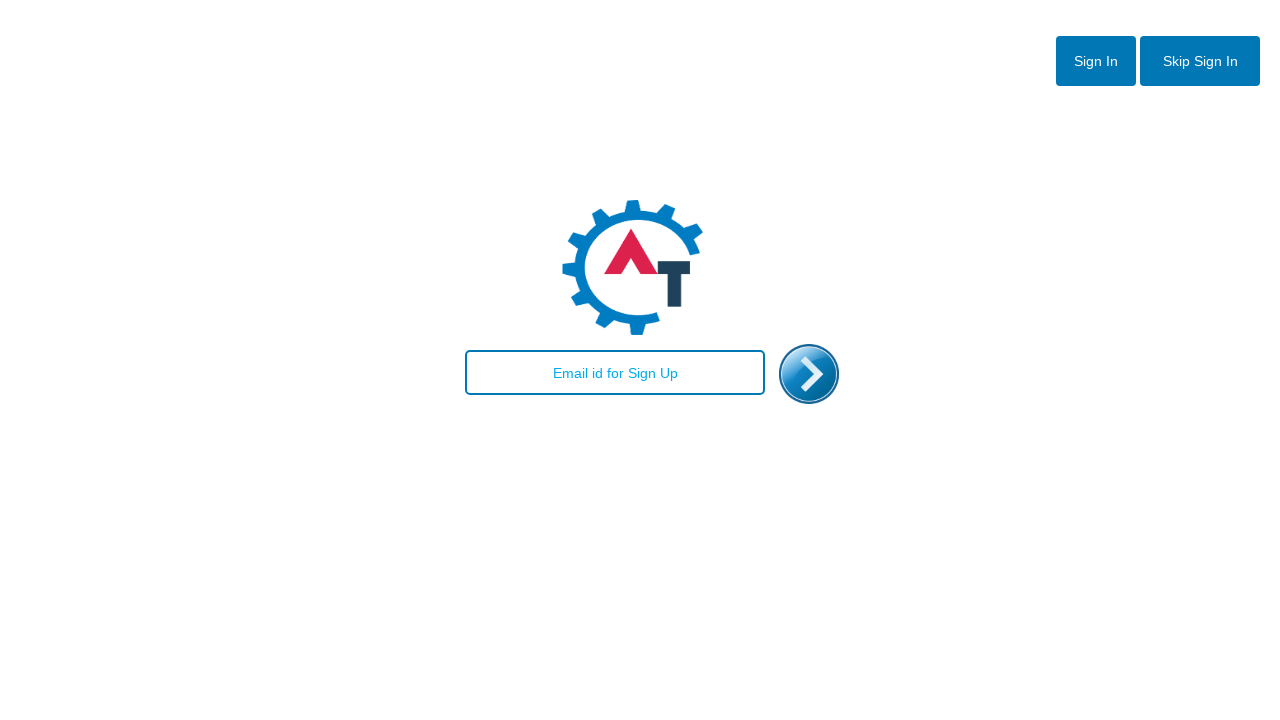

Refilled email field with 'testuser@example.com' on #email
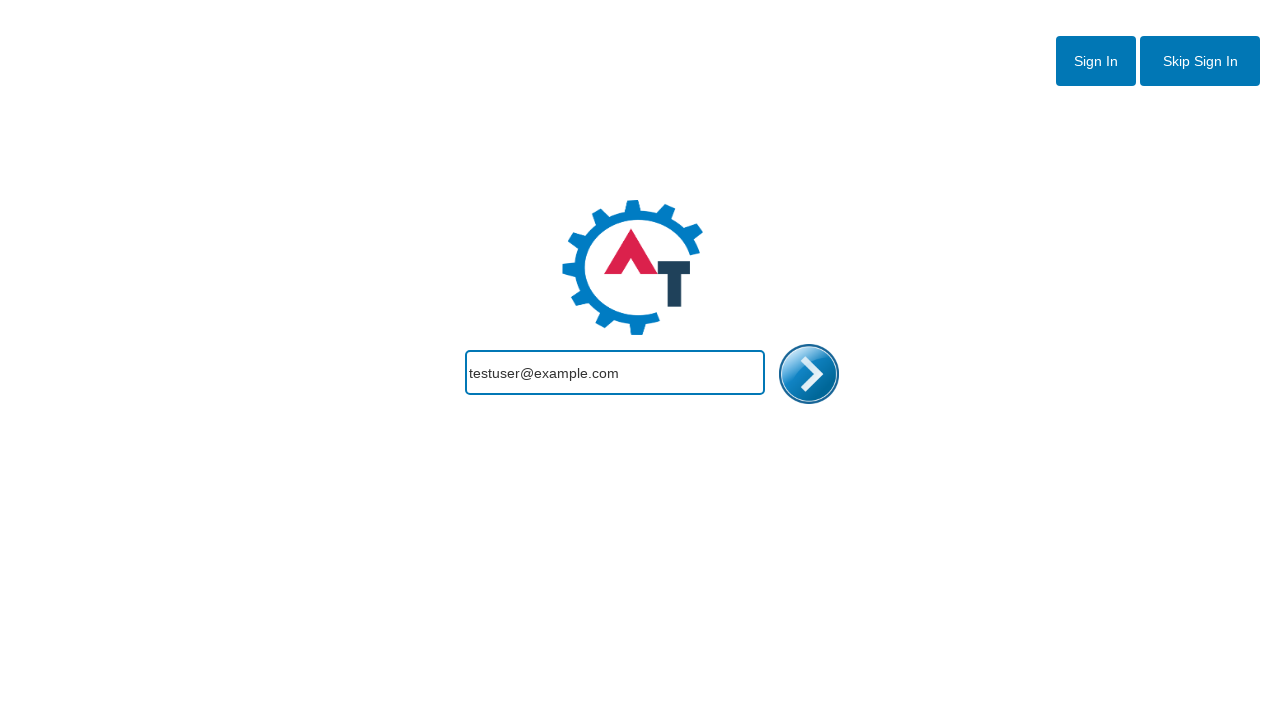

Clicked the enter/submit button at (809, 374) on #enterimg
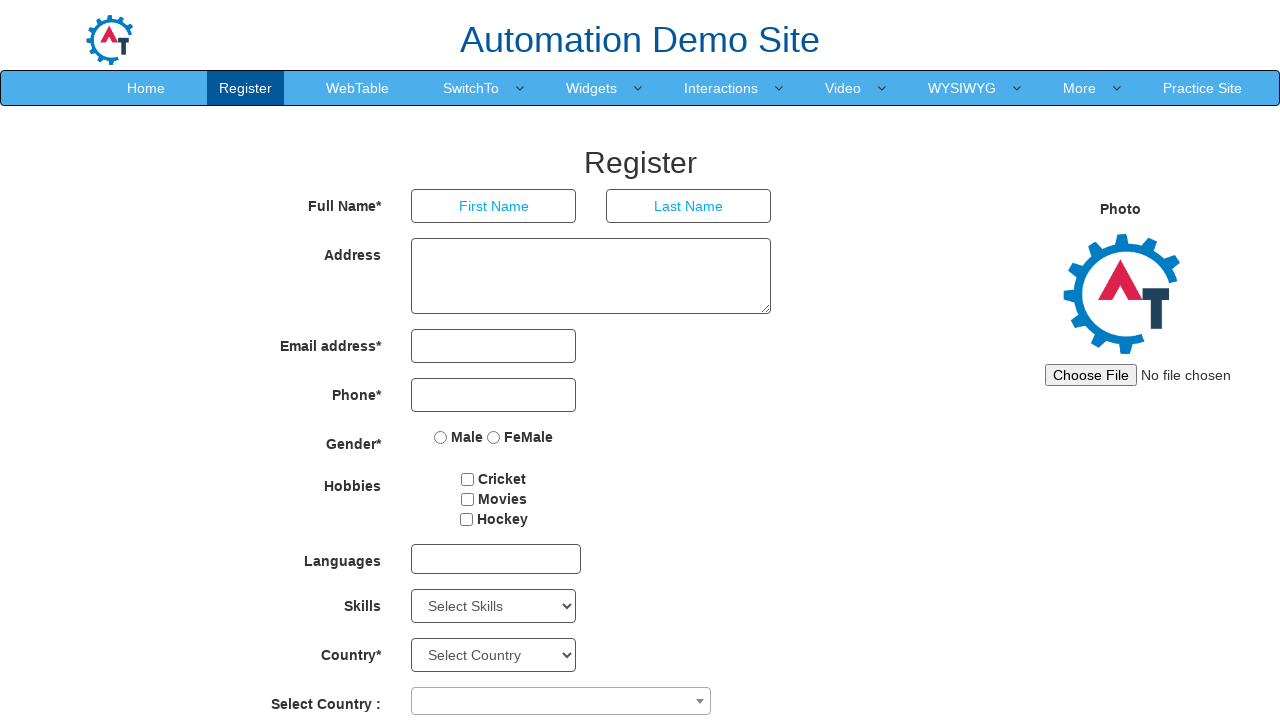

Selected 'Android' from the Skills dropdown on #Skills
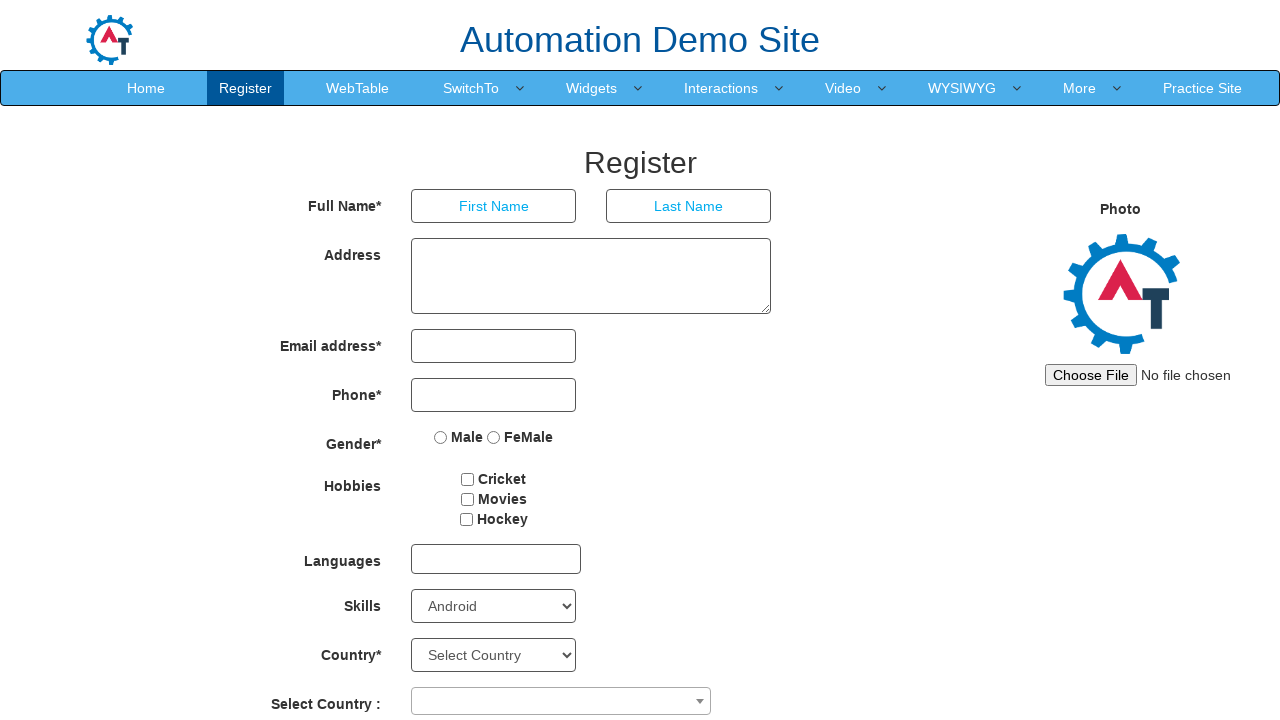

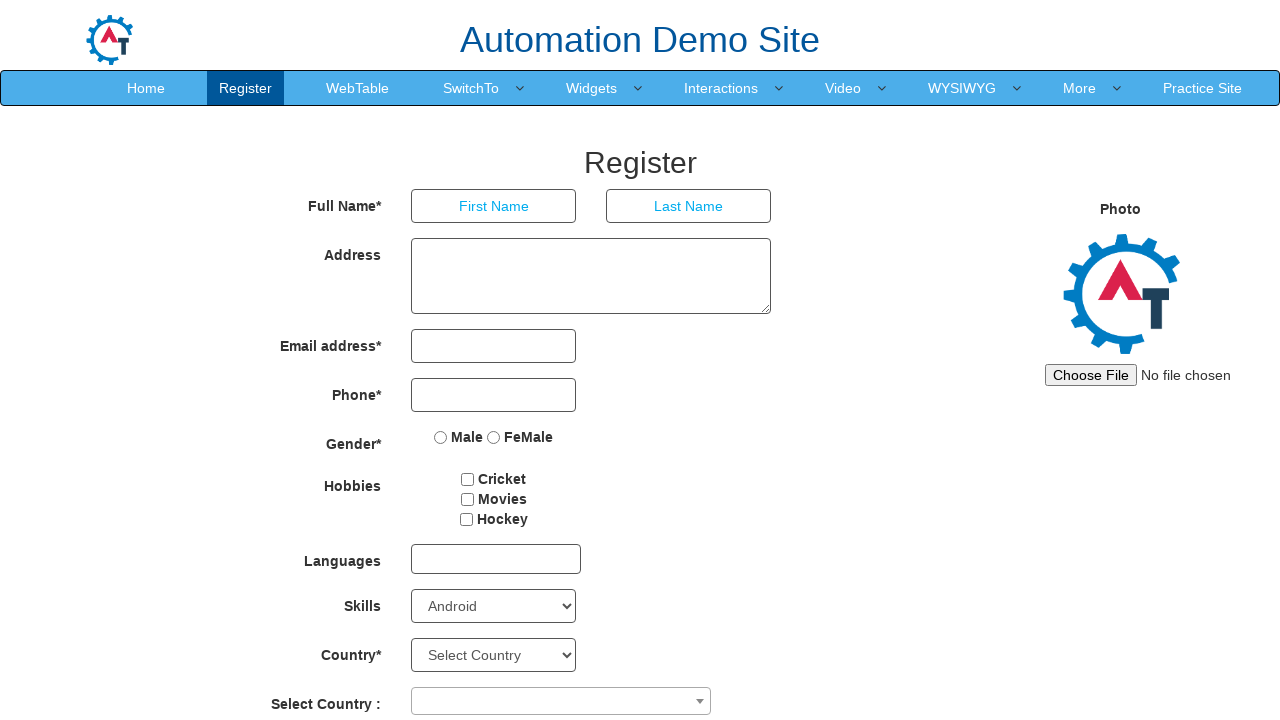